Navigates to the Demoblaze demo e-commerce site and verifies that product listings are displayed on the homepage.

Starting URL: http://www.demoblaze.com/index.html

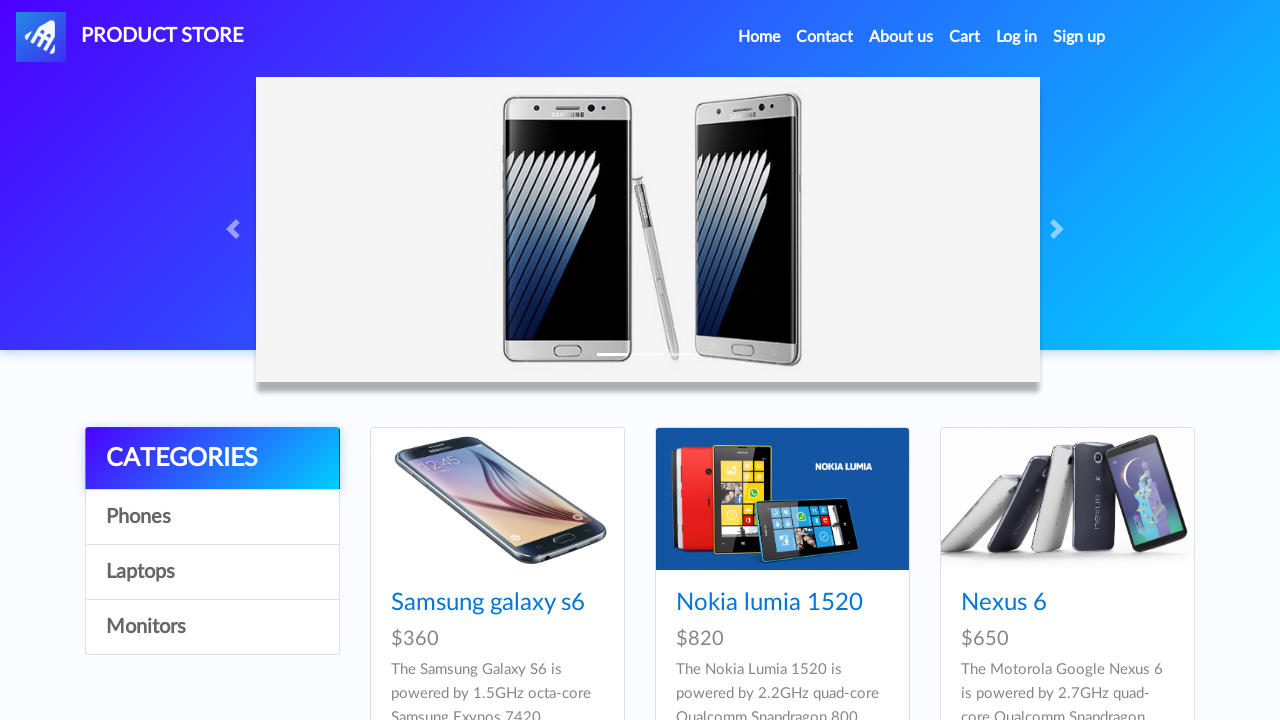

Navigated to Demoblaze homepage
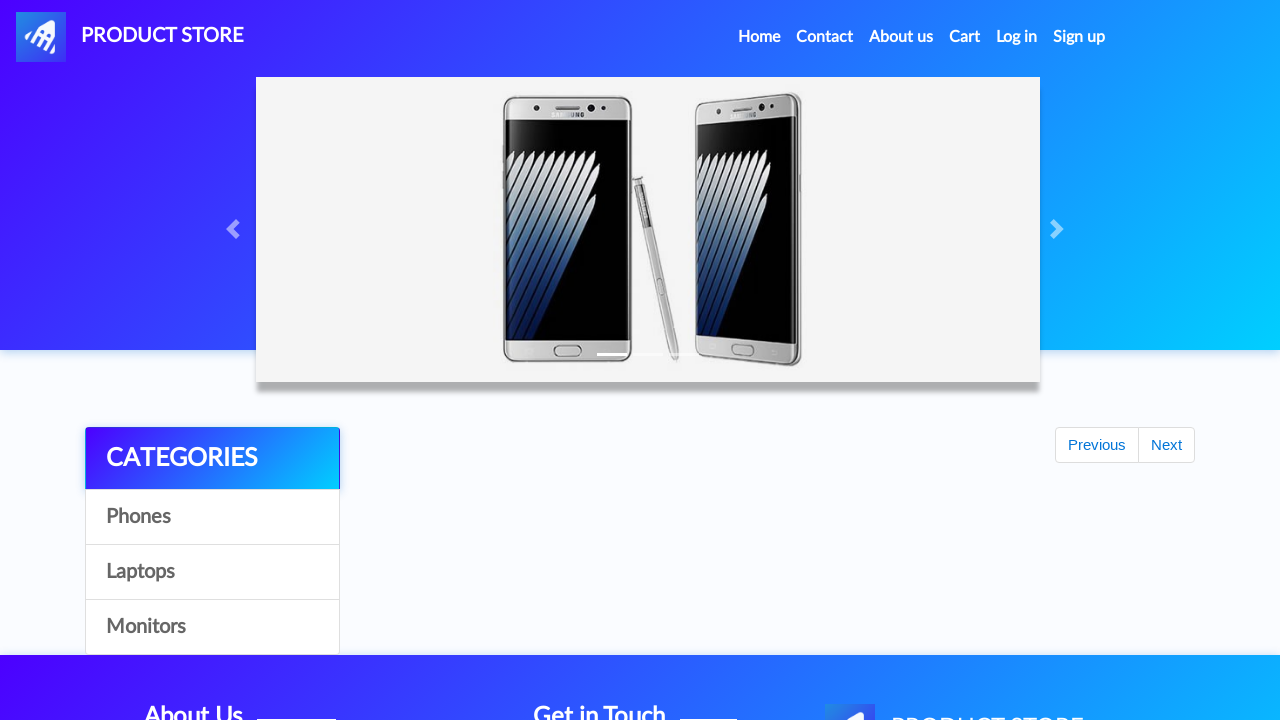

Product listings loaded on the page
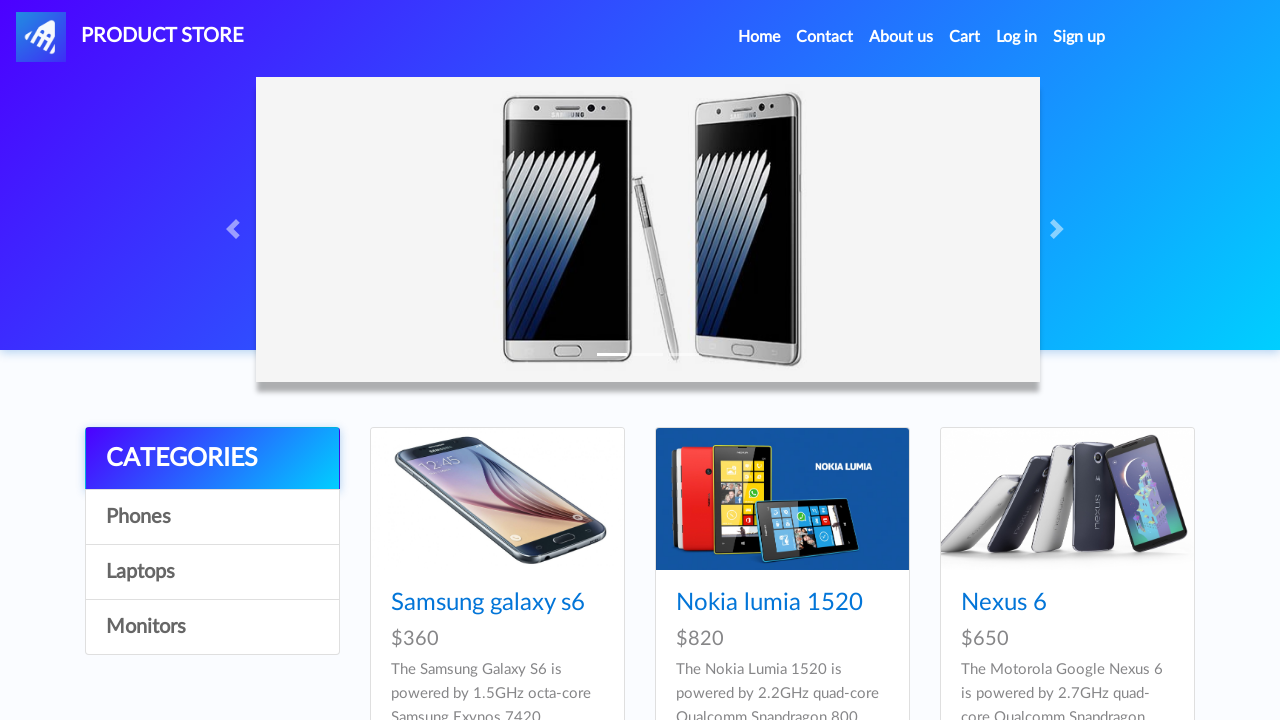

Located all product elements
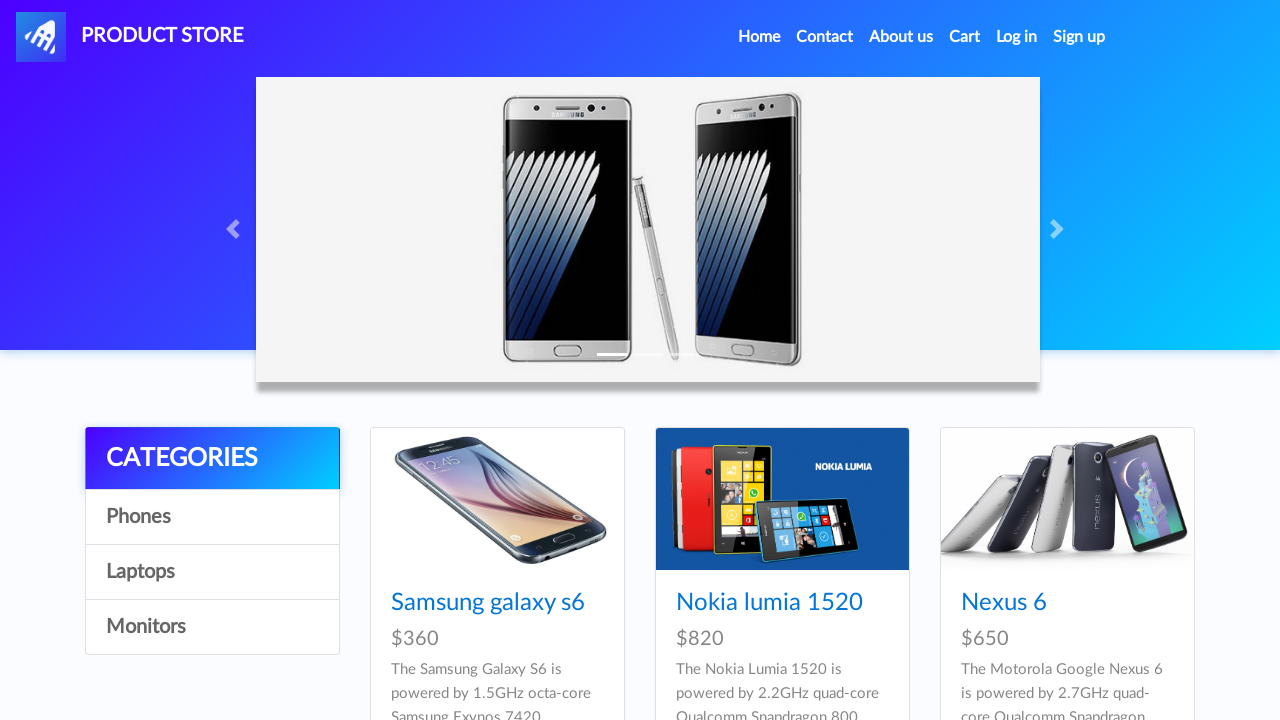

Verified 9 products are displayed on the homepage
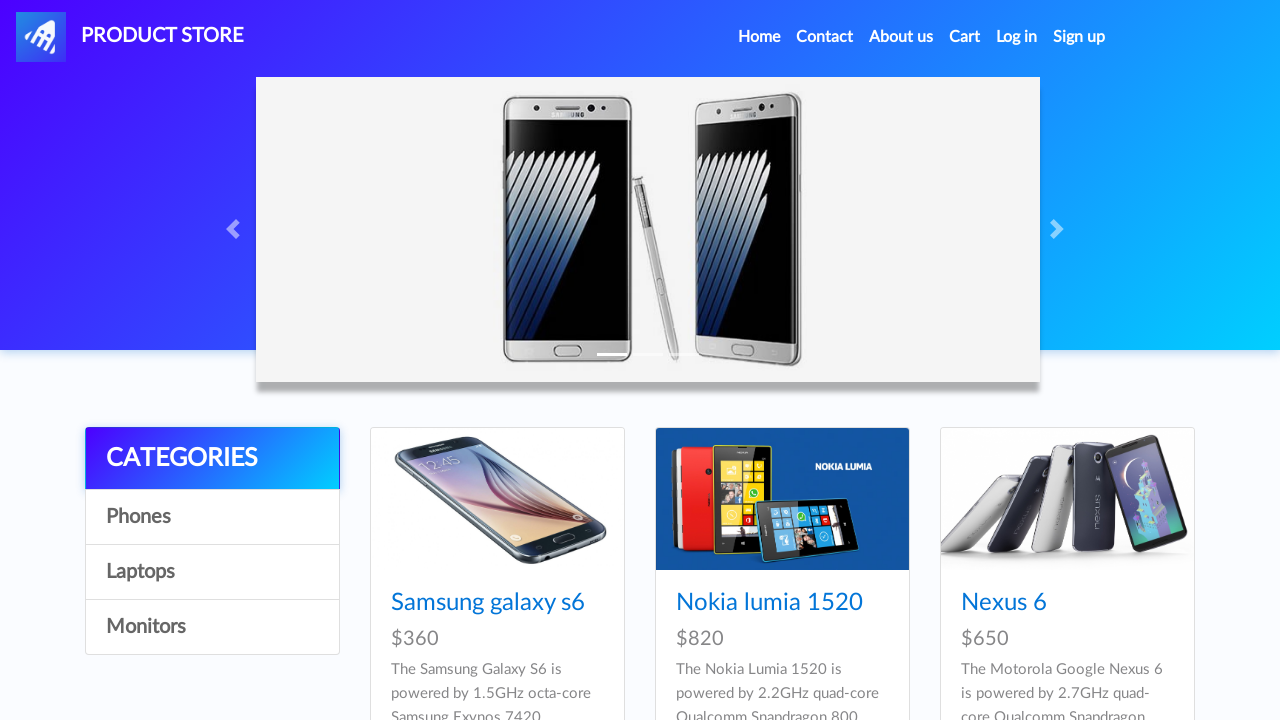

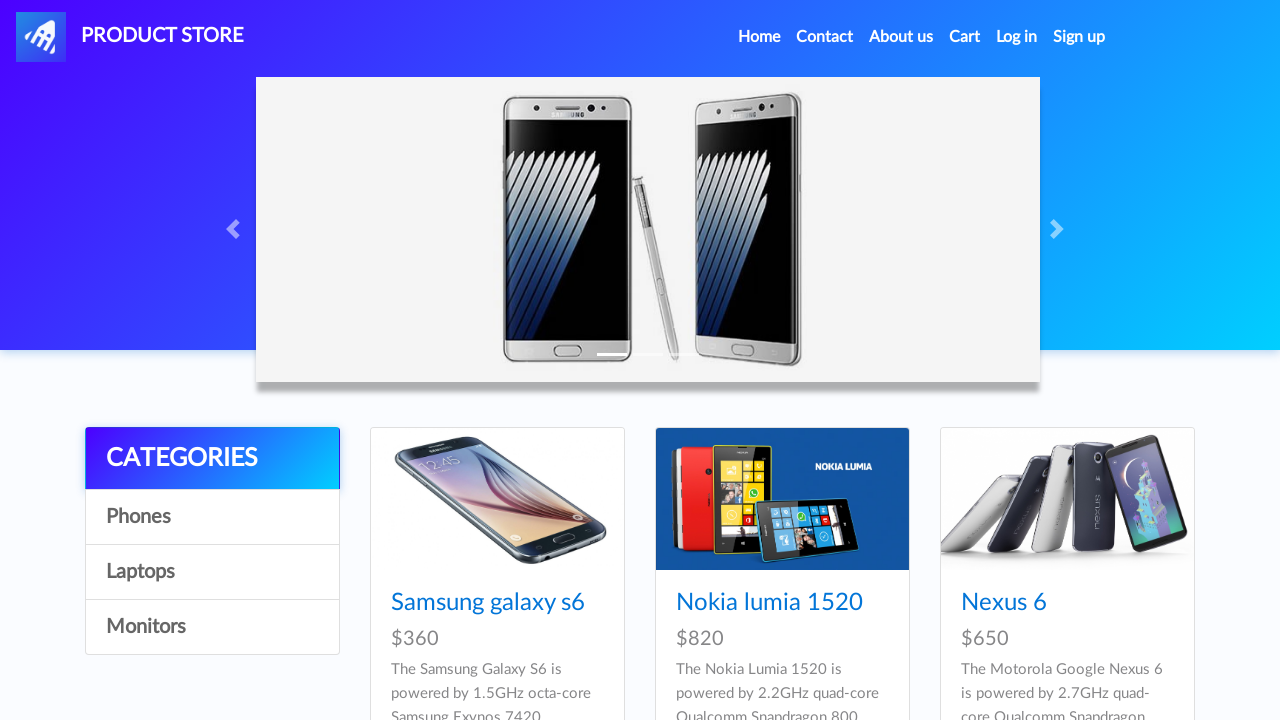